Navigates to Telegram's homepage and maximizes the browser window to verify the page loads successfully.

Starting URL: https://telegram.org/

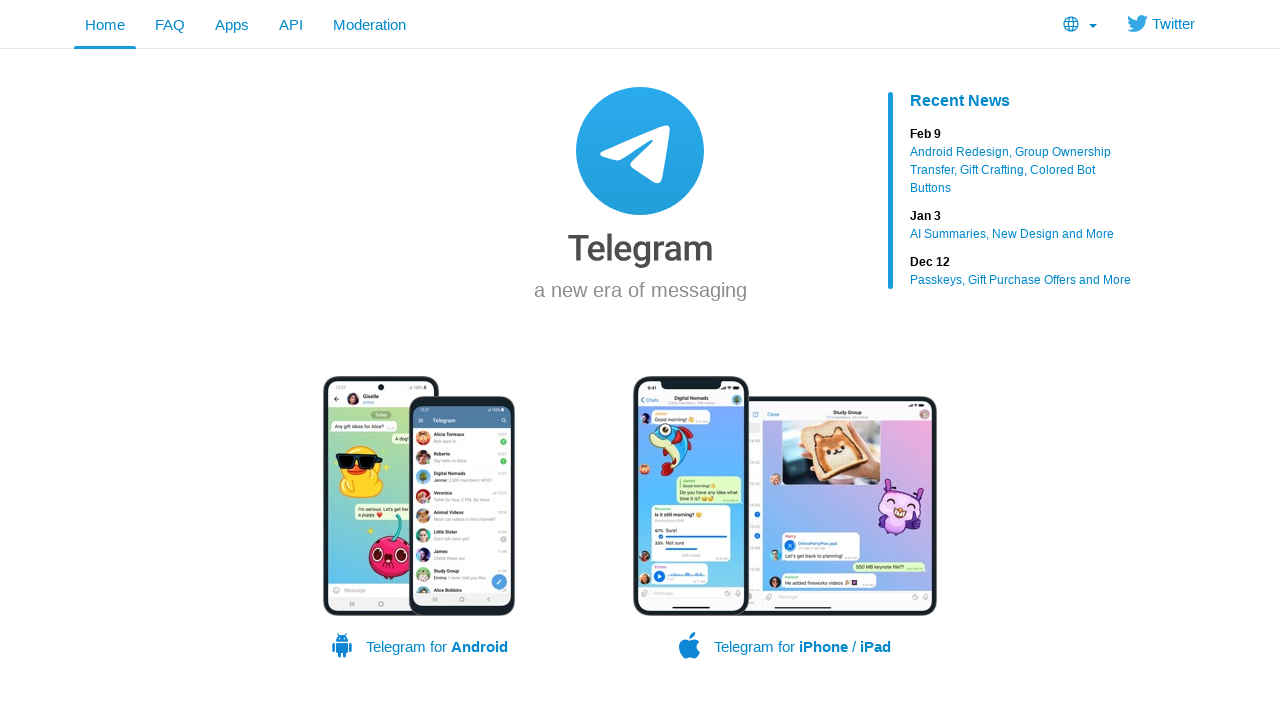

Set viewport size to 1920x1080
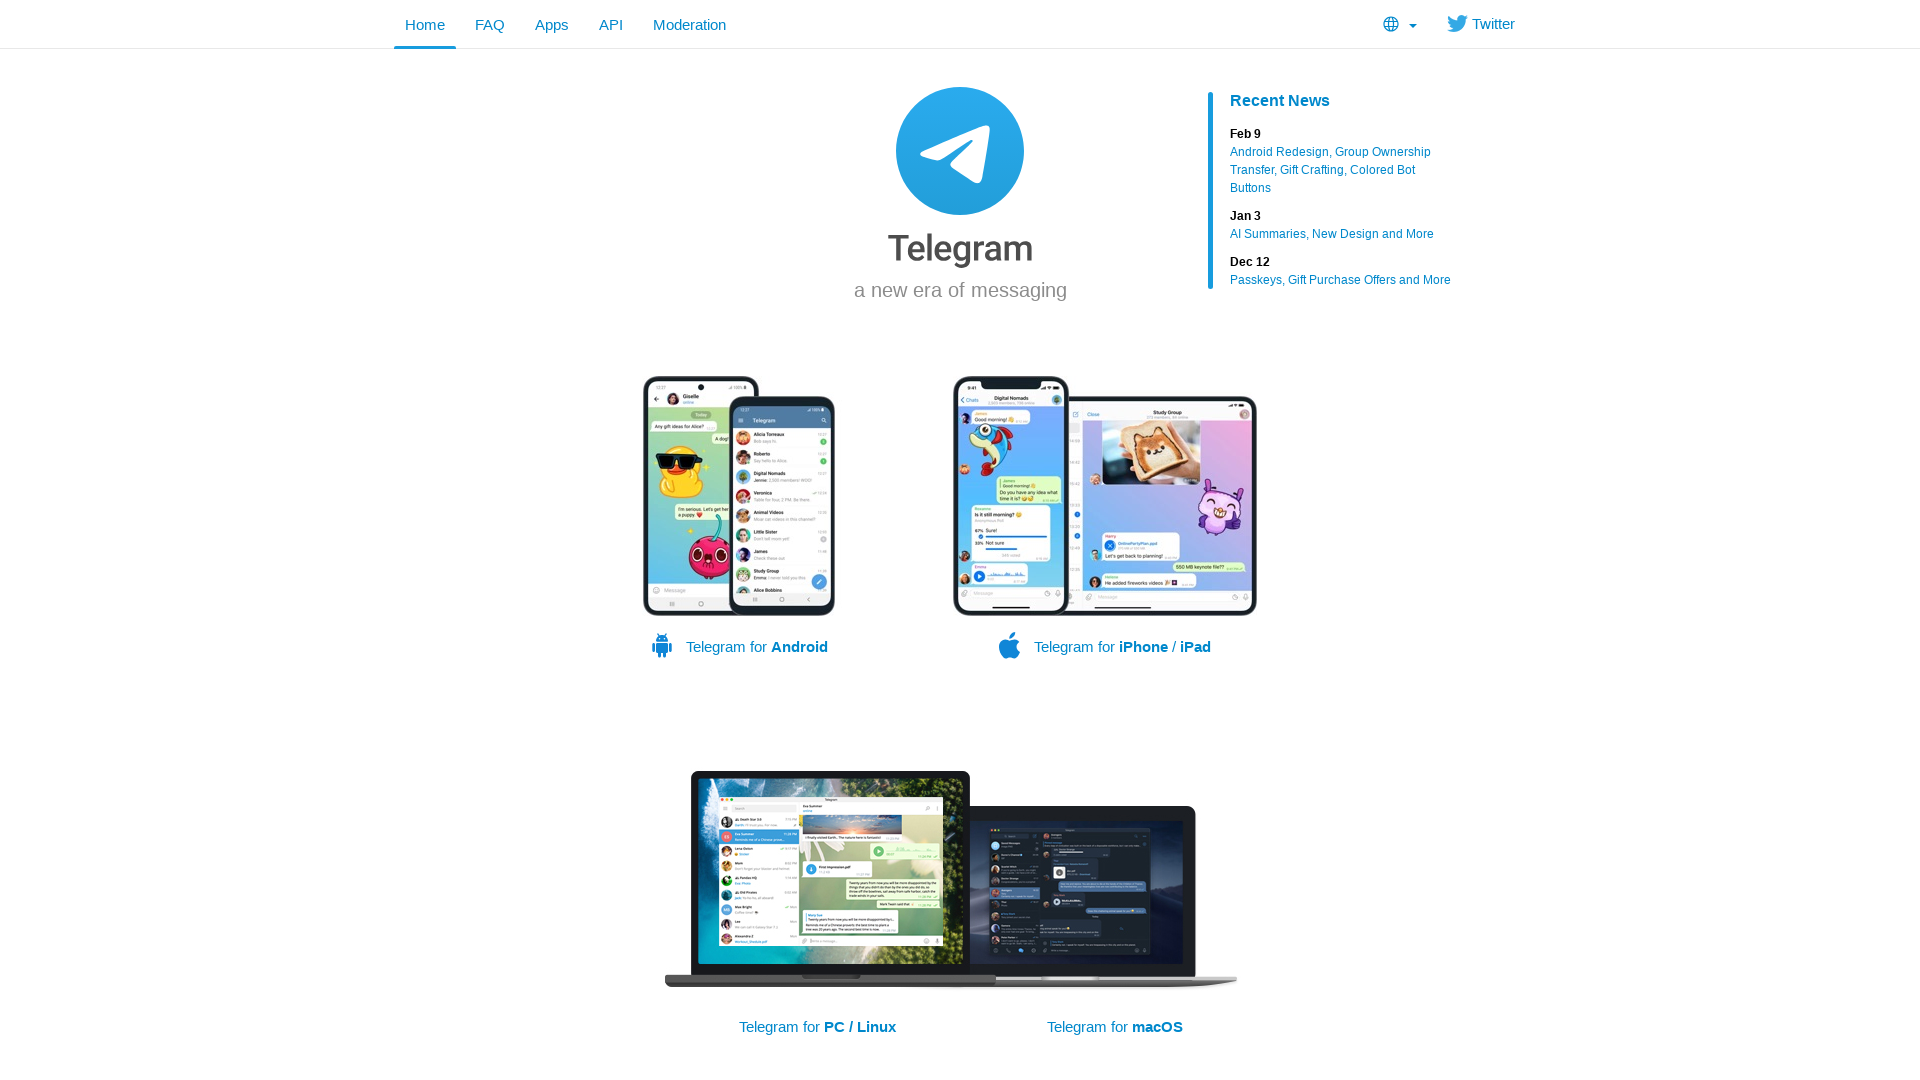

Page loaded successfully (domcontentloaded event)
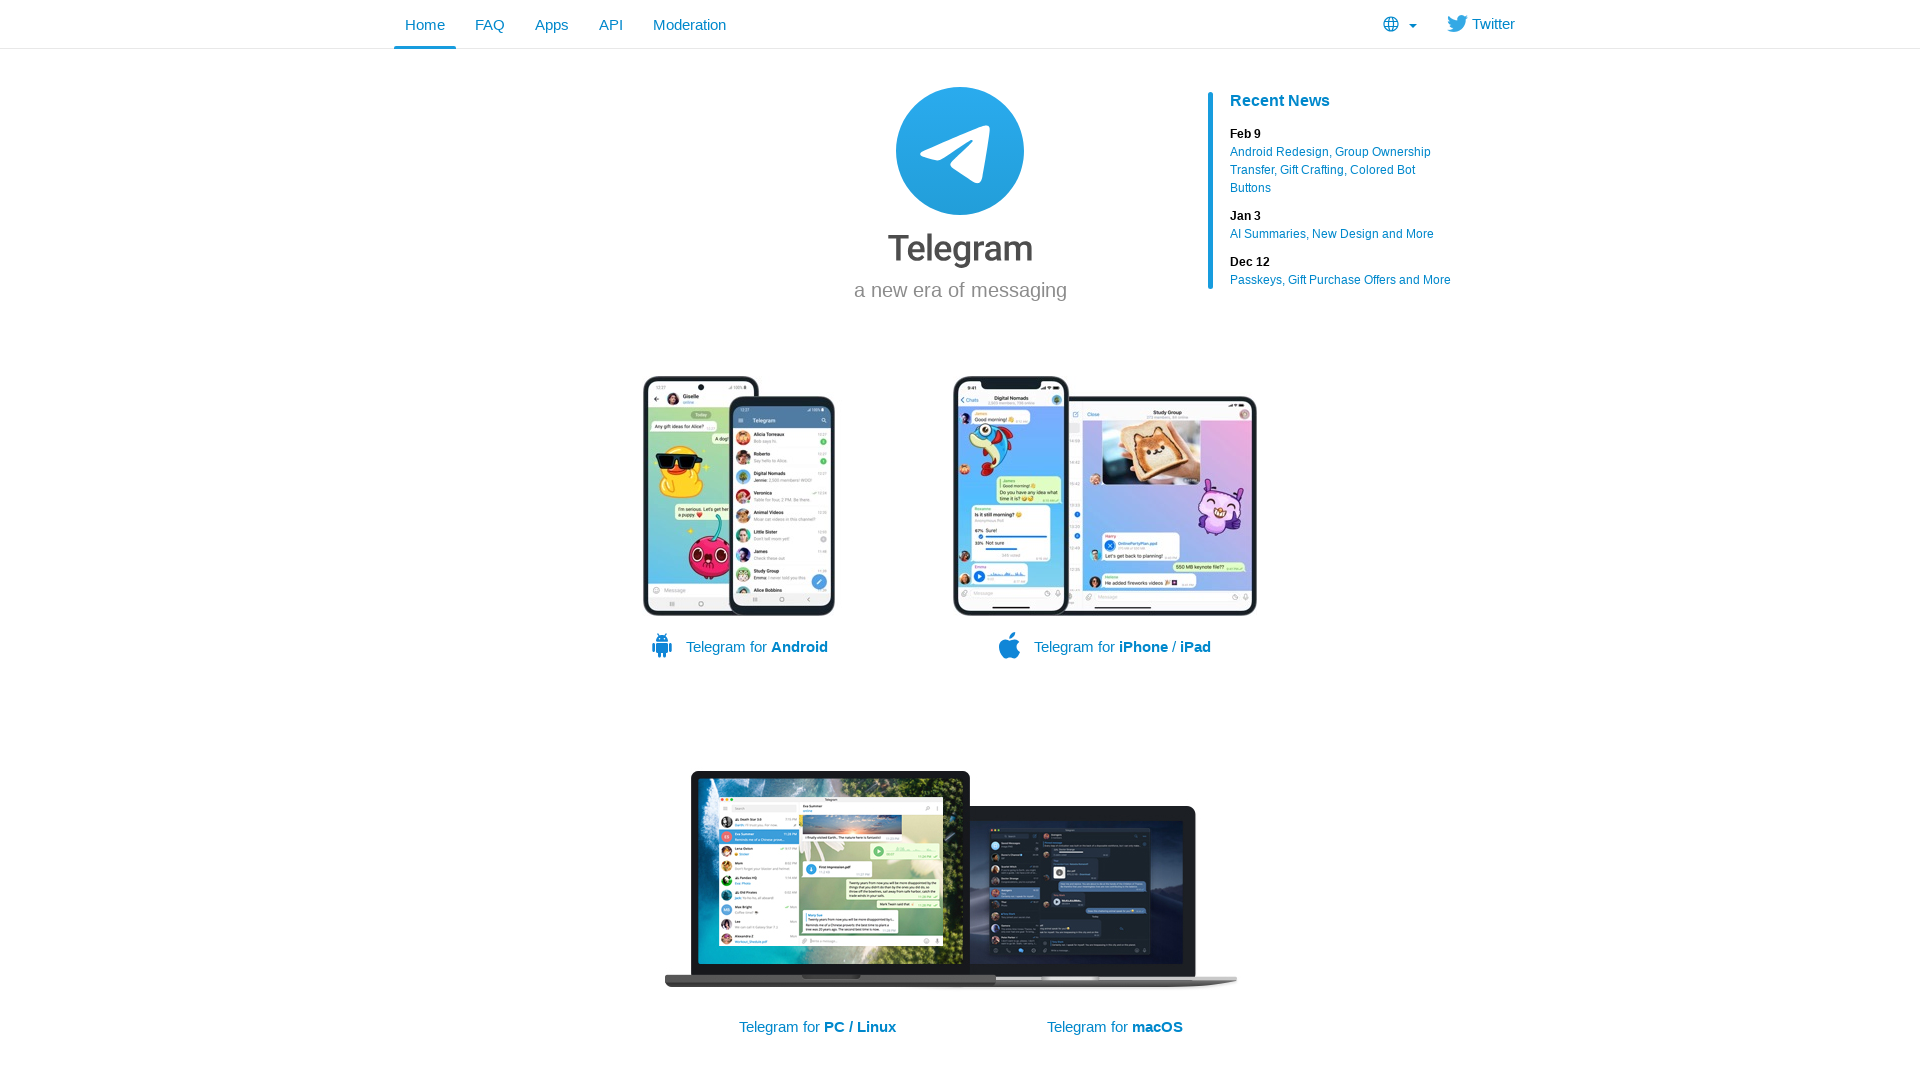

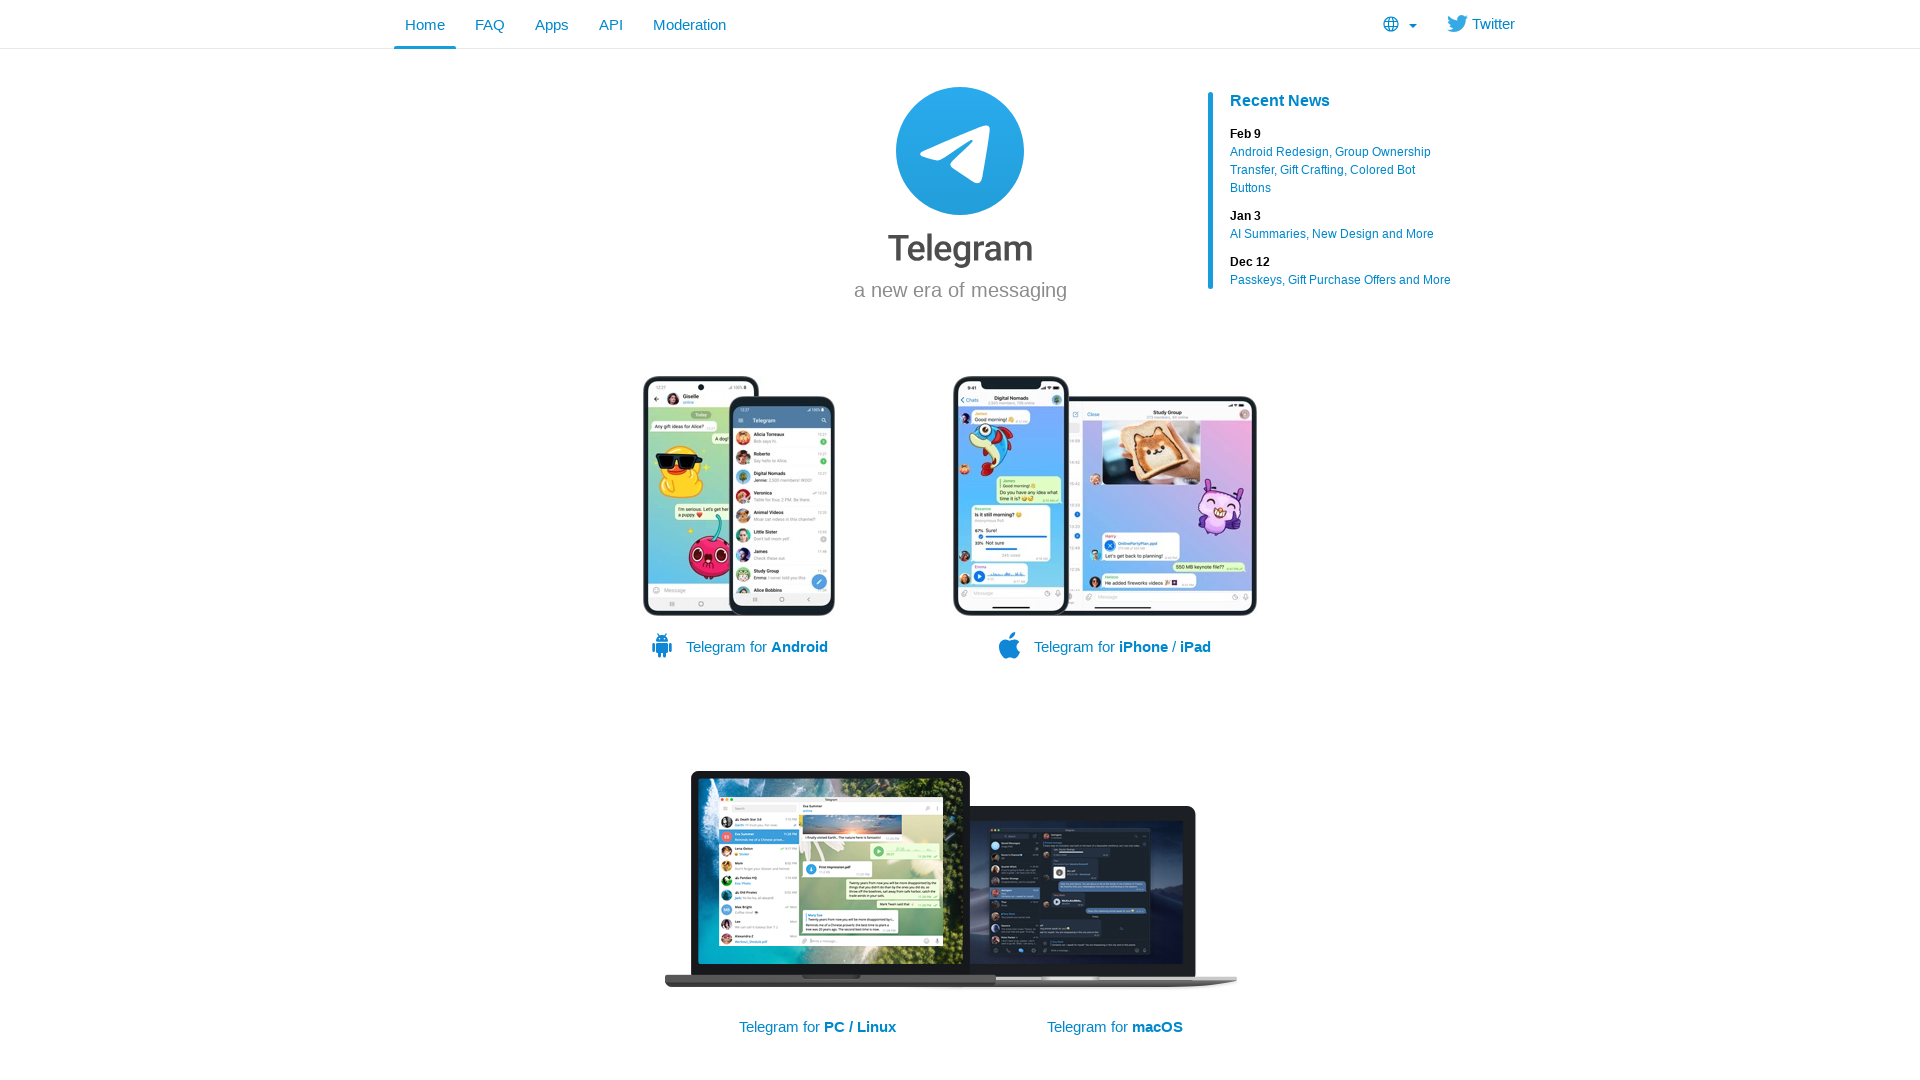